Tests window handling functionality by clicking a link that opens a new window, switching to it, and verifying the content

Starting URL: https://the-internet.herokuapp.com/windows

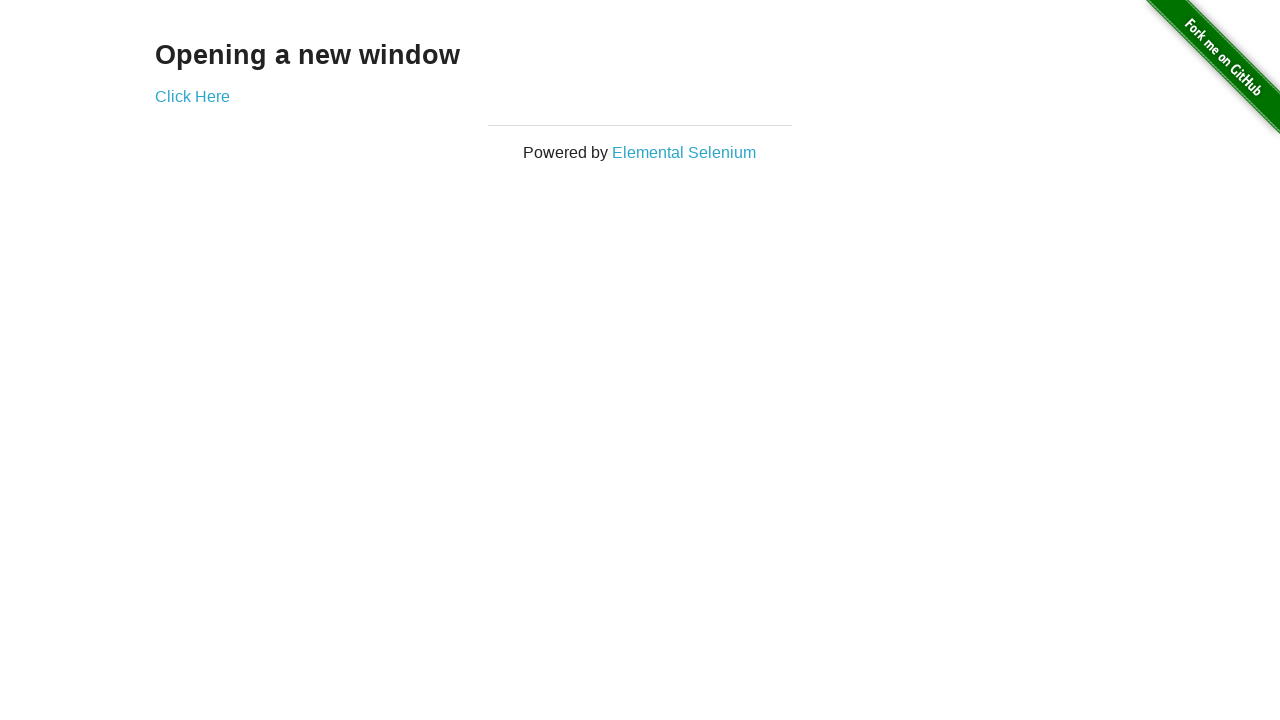

Clicked 'Click Here' link to open new window at (192, 96) on a:has-text('Click Here')
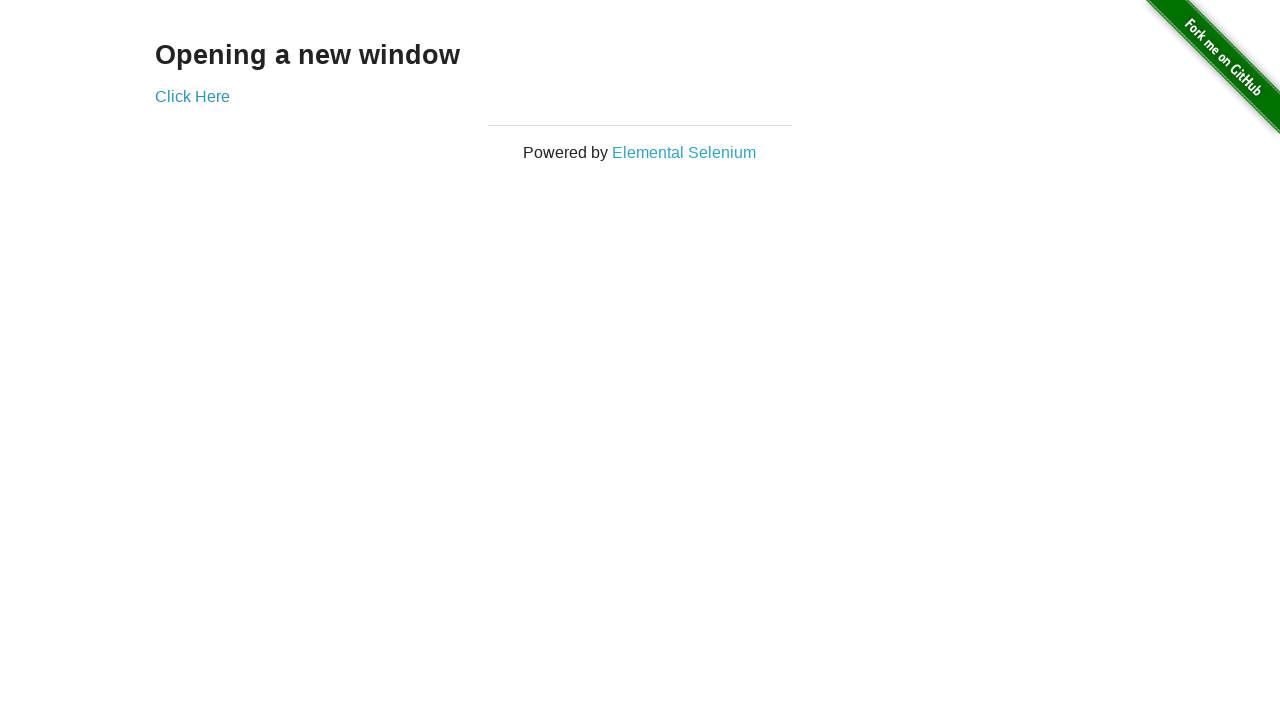

New window/tab opened and captured
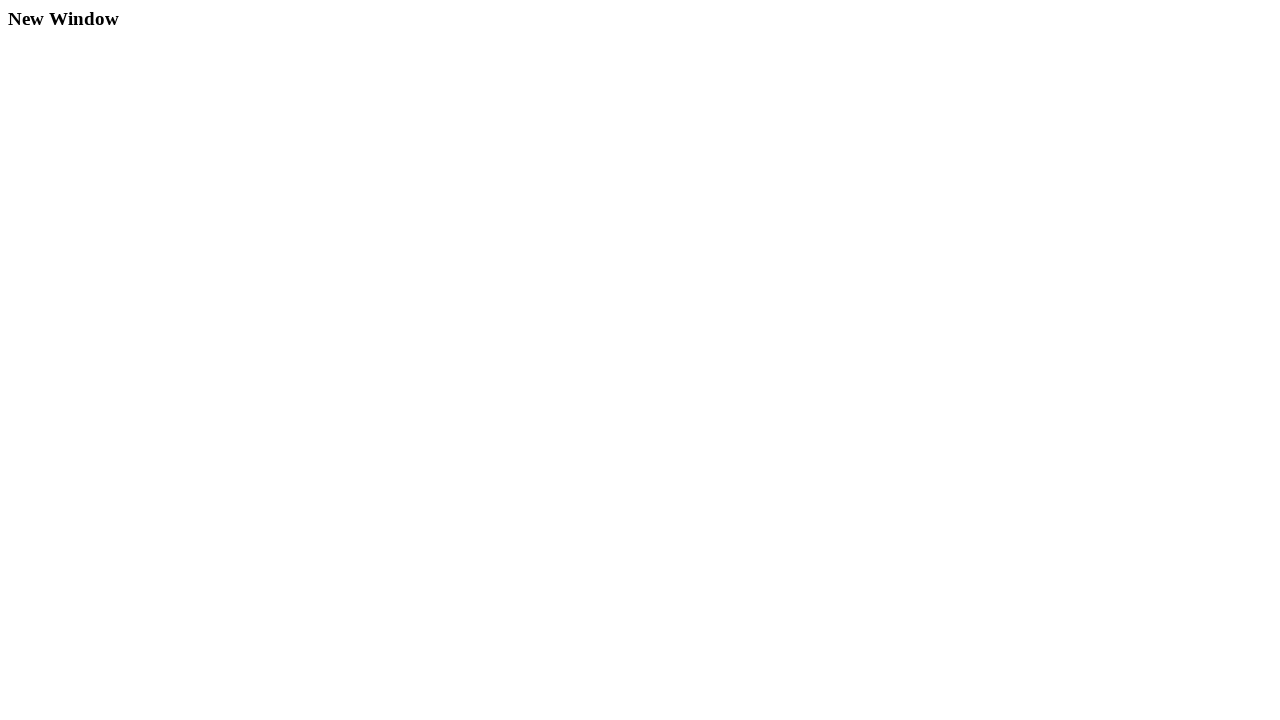

New window finished loading
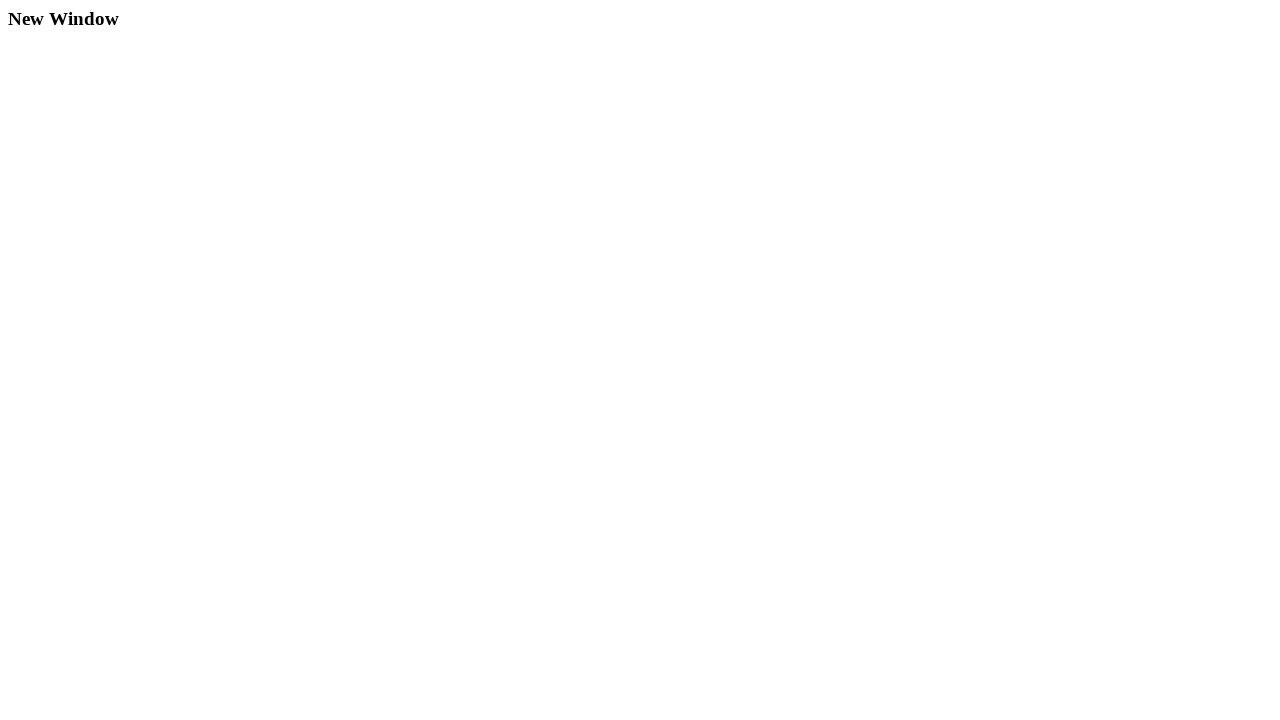

Waited for heading element in new window
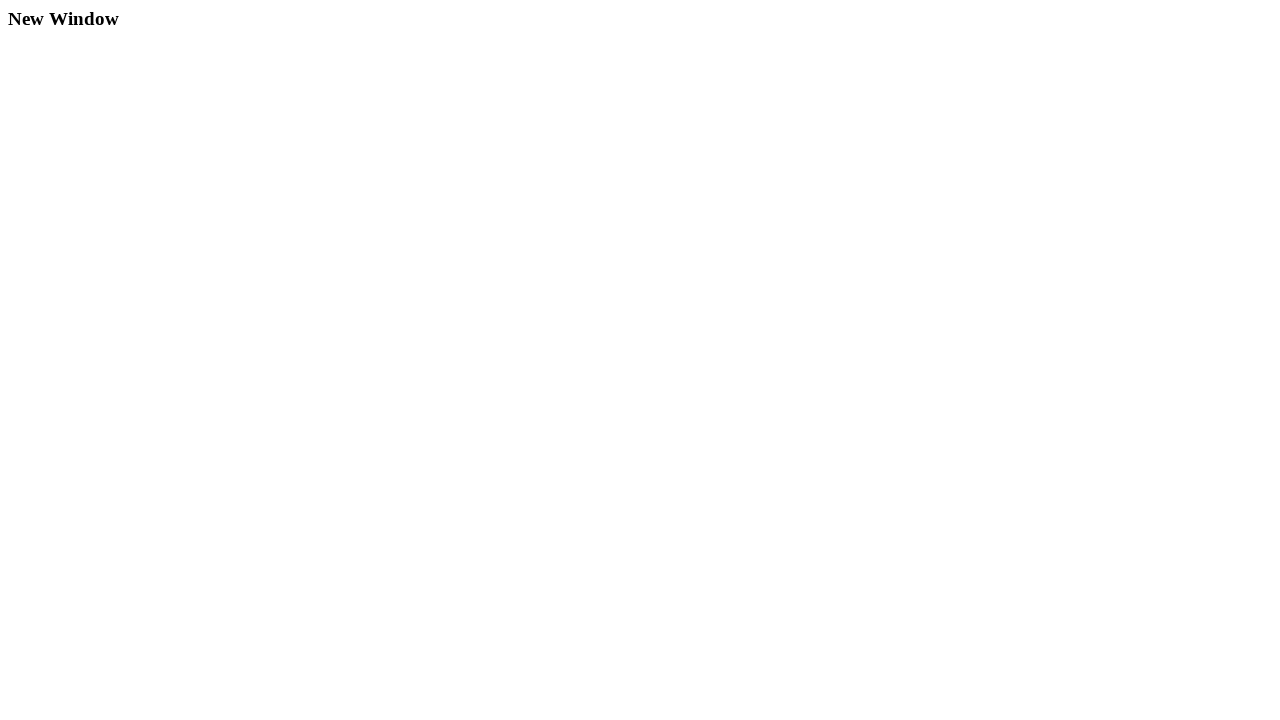

Retrieved heading text: 'New Window'
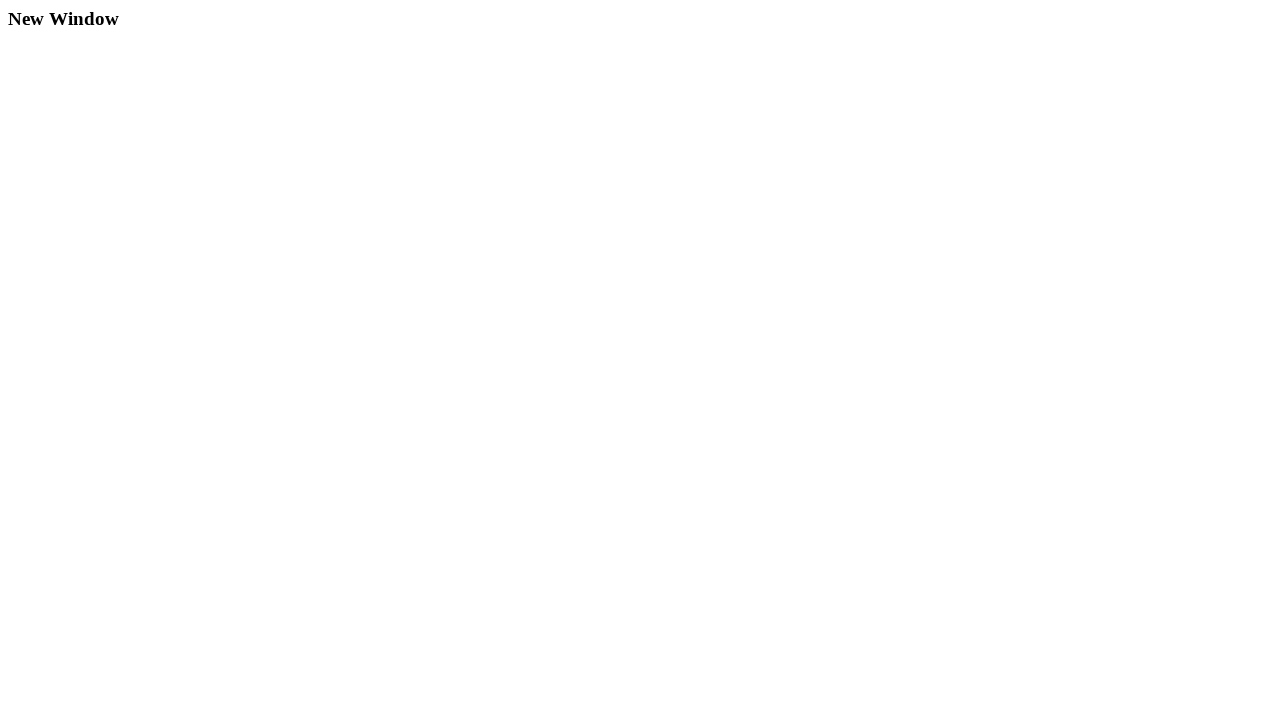

Verified heading text matches 'New Window'
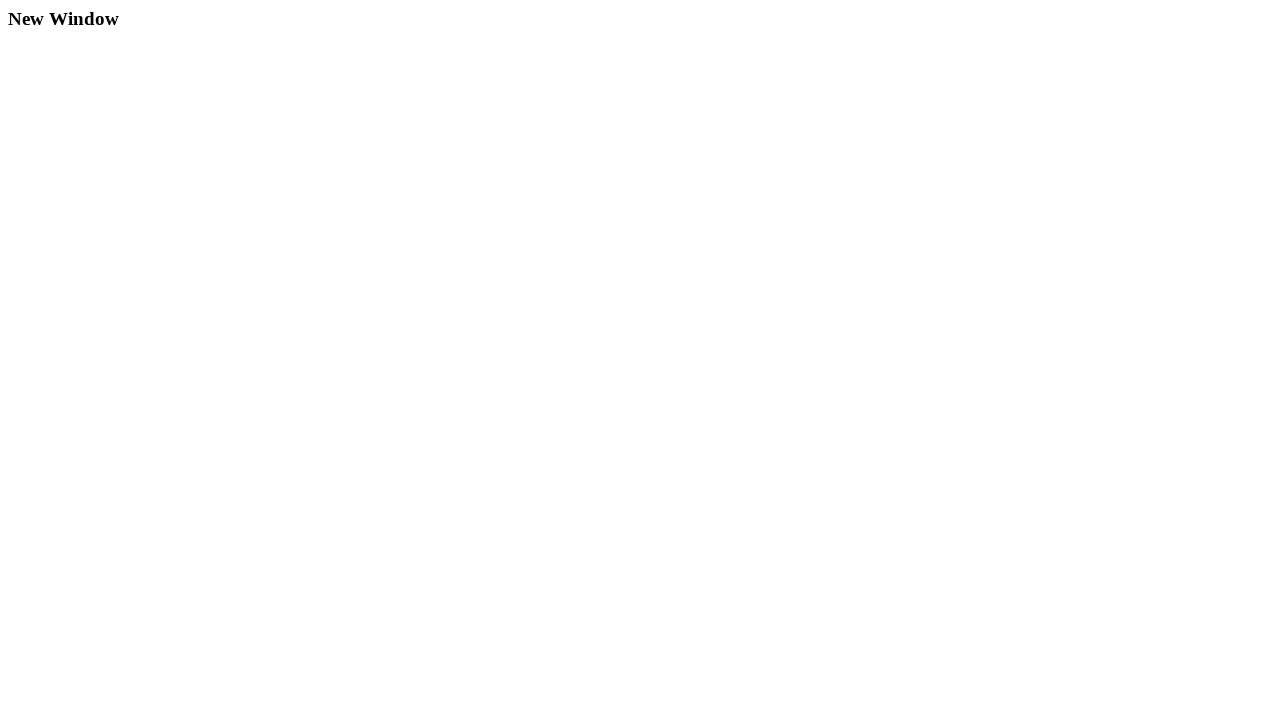

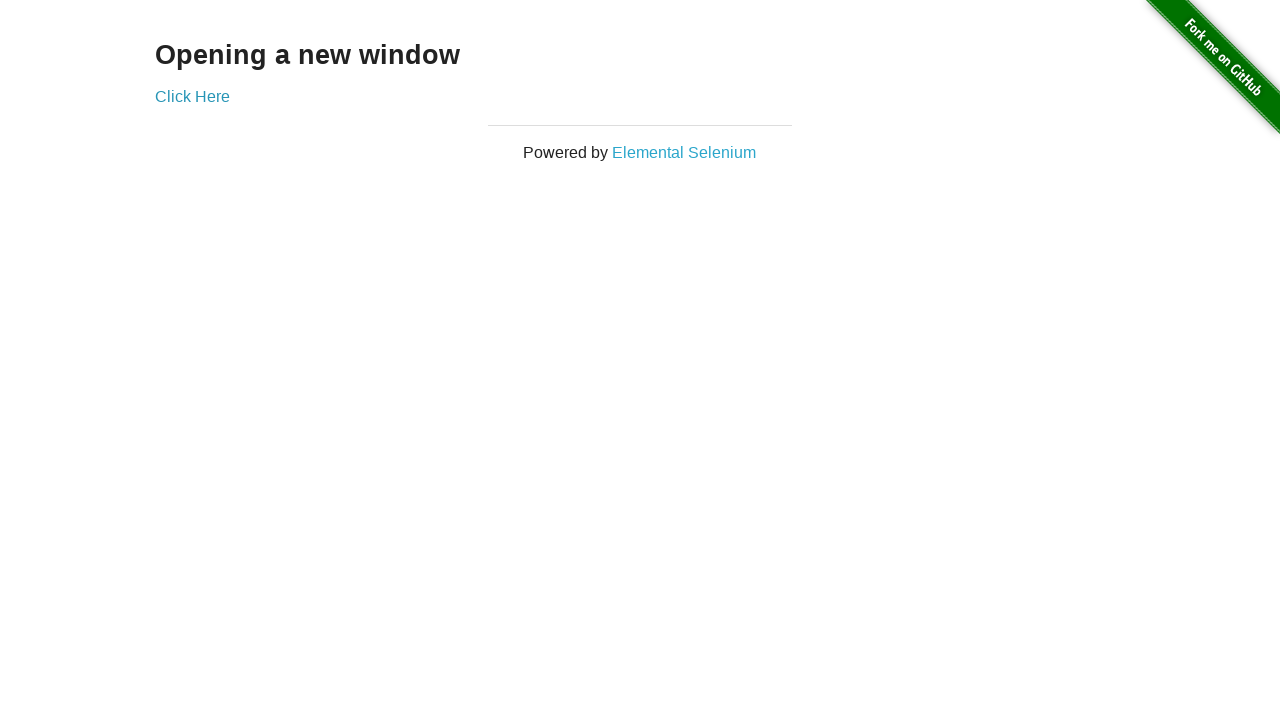